Navigates to Python.org homepage and verifies that event information is displayed in the events widget

Starting URL: https://www.python.org/

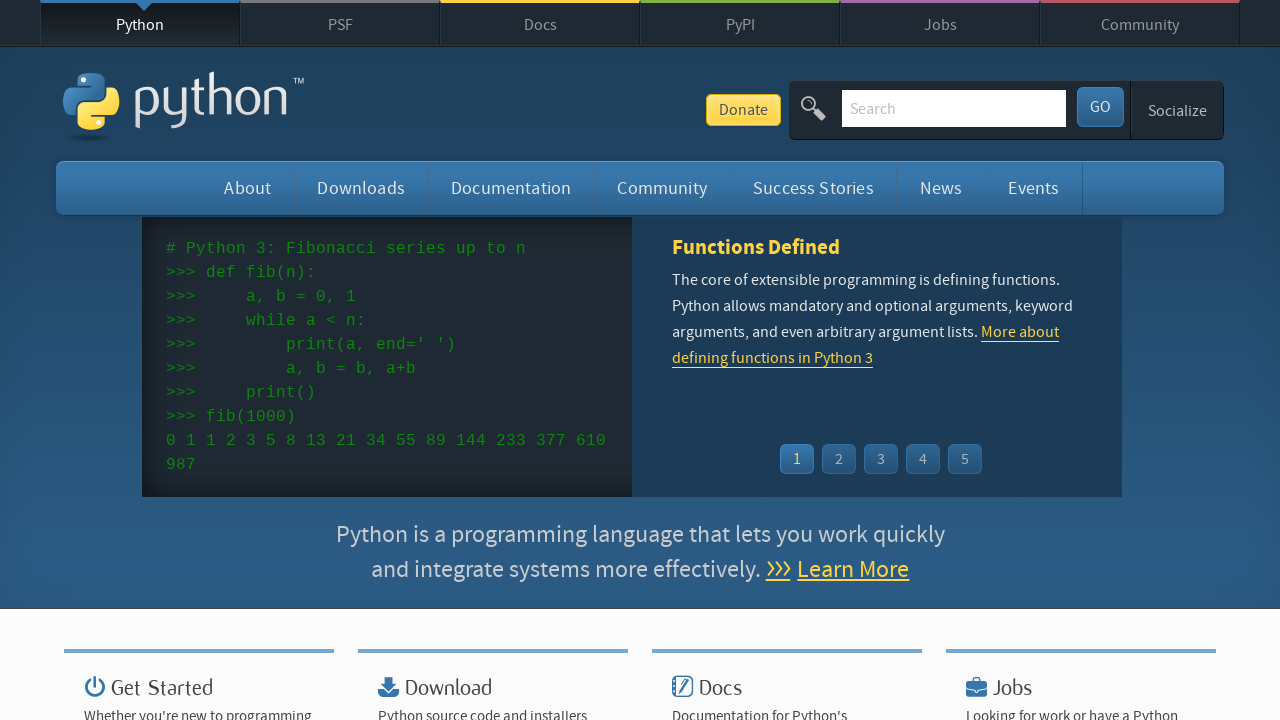

Navigated to Python.org homepage
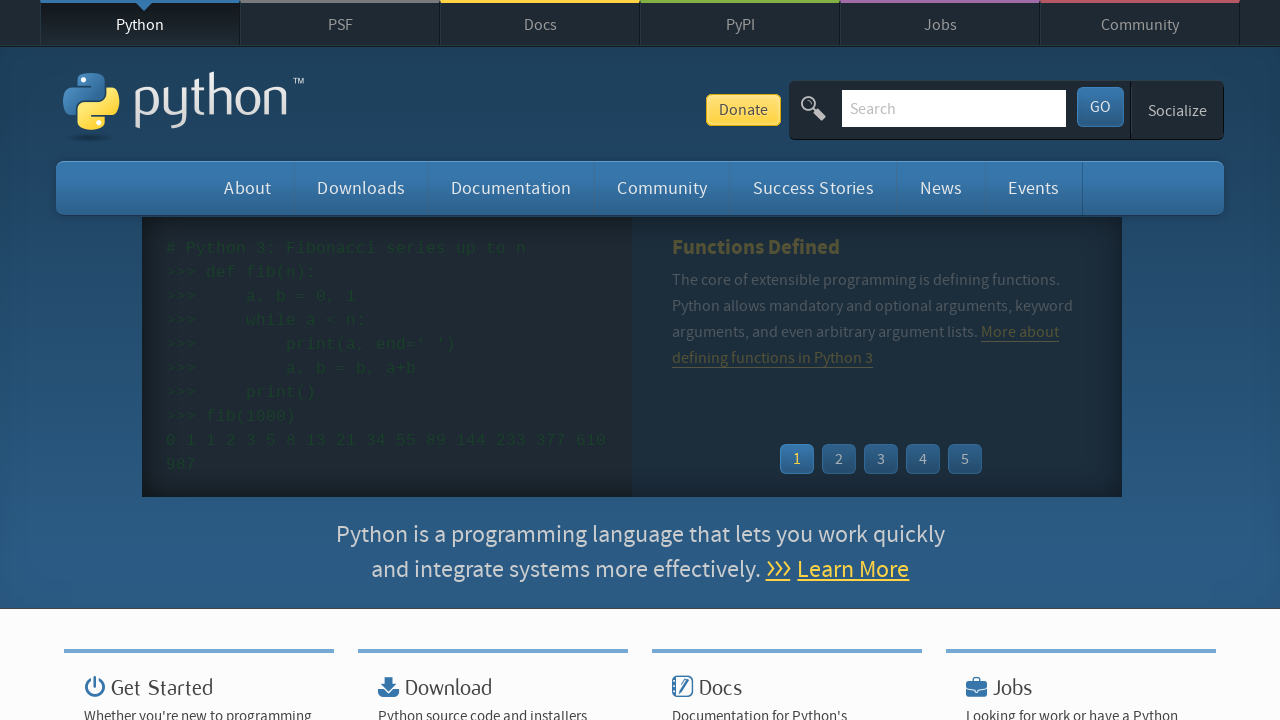

Event widget loaded
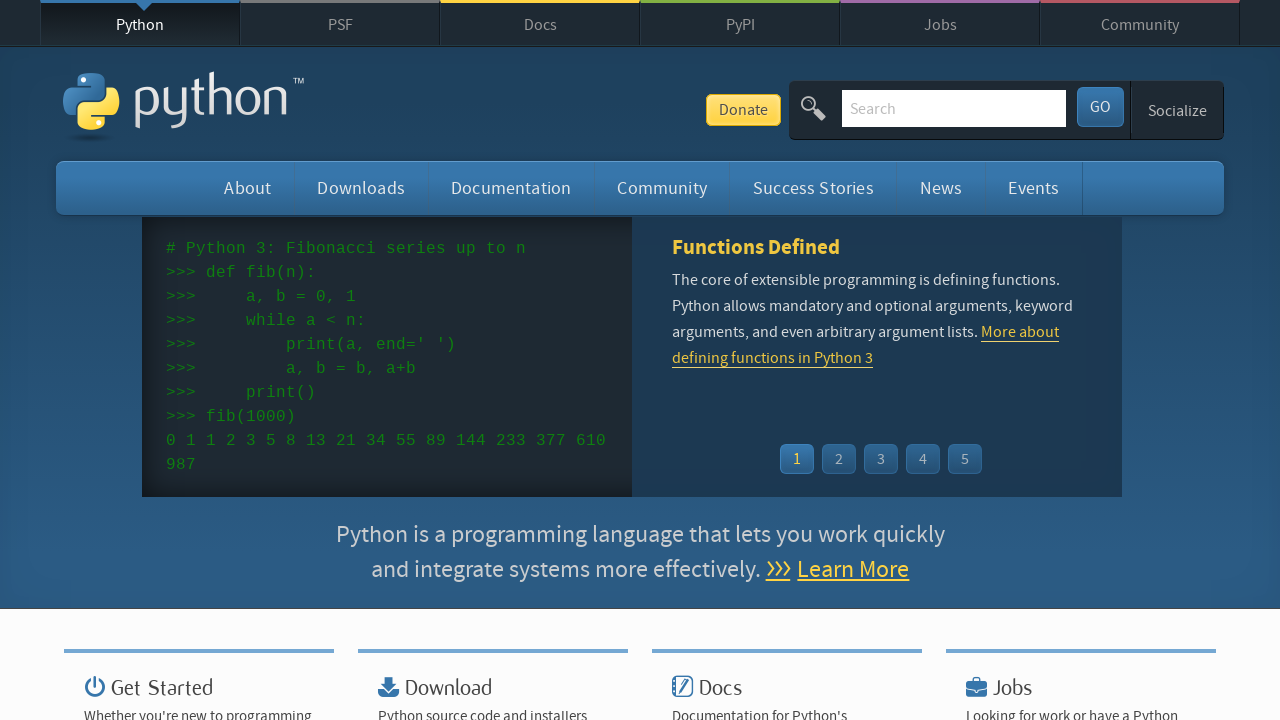

Event times are displayed in the event widget
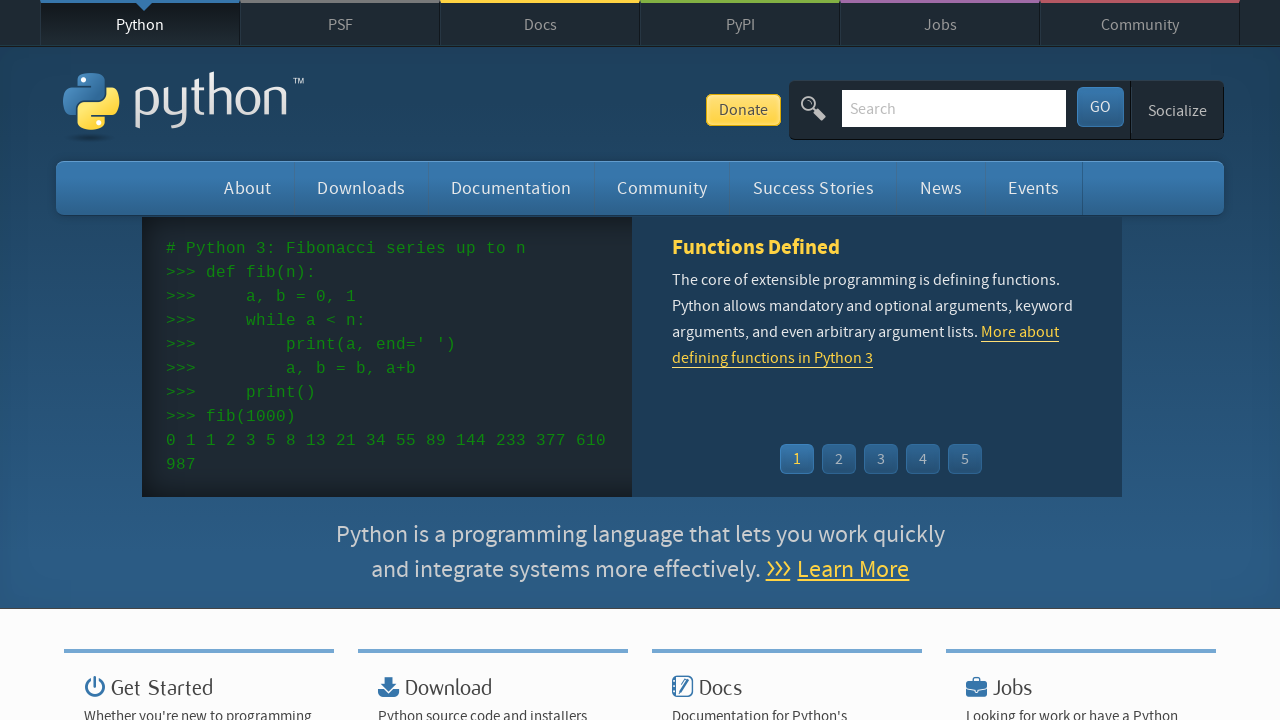

Event names and links are displayed in the event widget
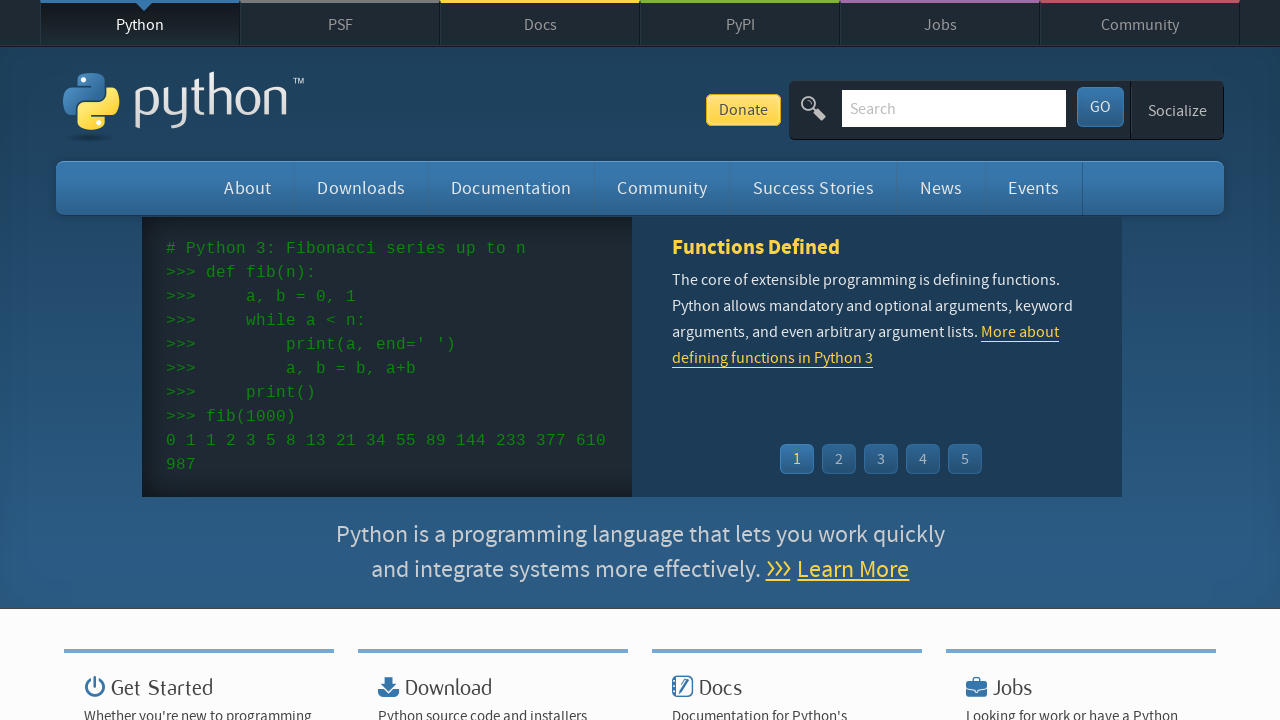

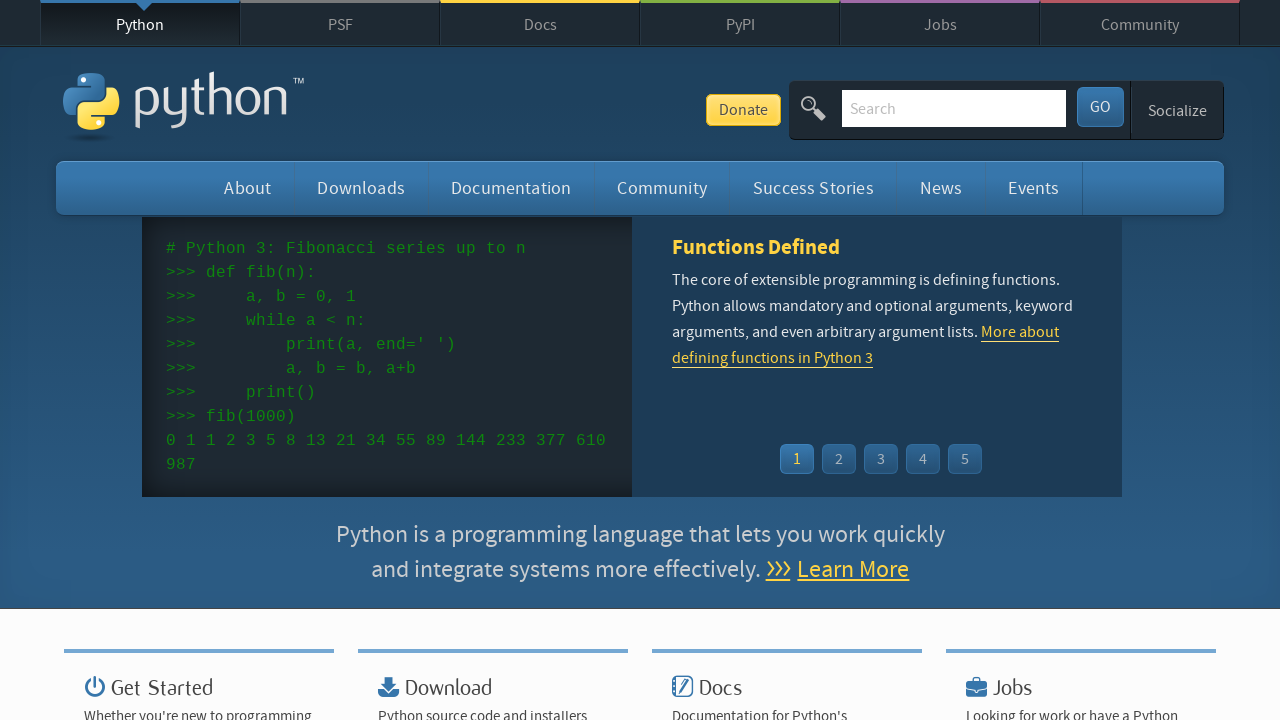